Tests JavaScript confirm dialog functionality on W3Schools by clicking a "Try it" button, accepting the confirm alert, and verifying the result message is displayed

Starting URL: https://www.w3schools.com/js/tryit.asp?filename=tryjs_confirm

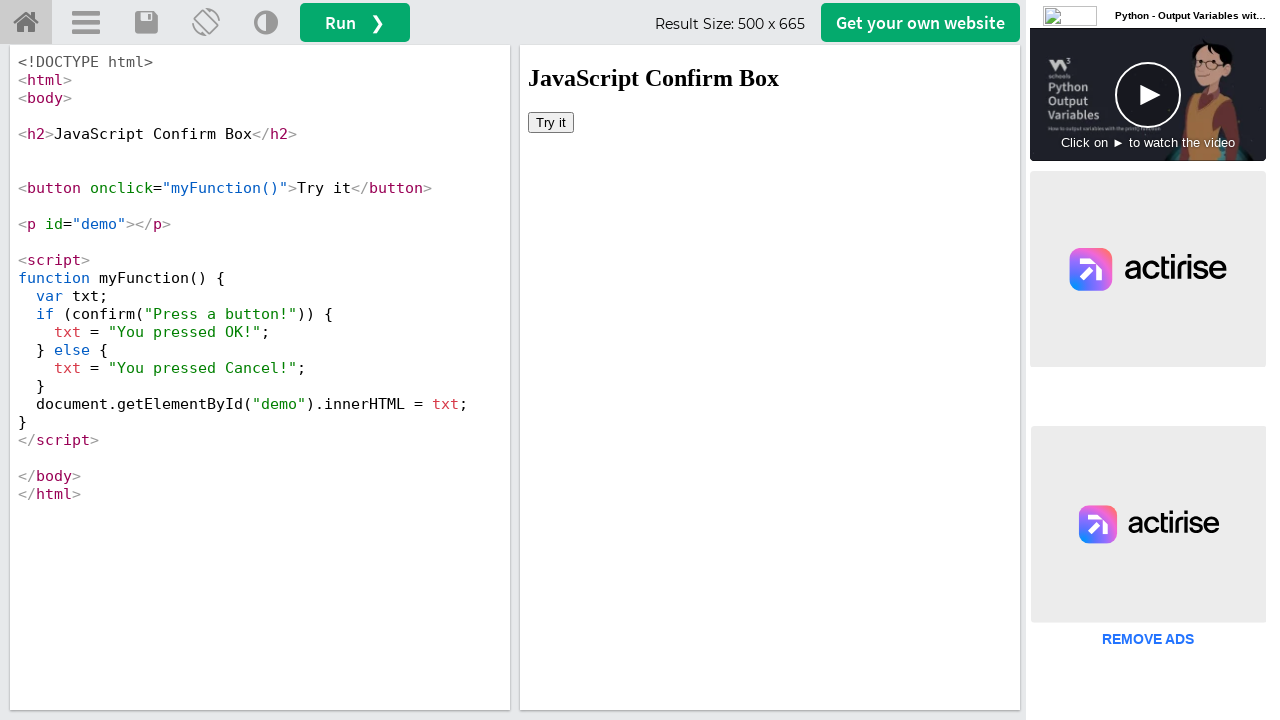

Located iframe containing the test result
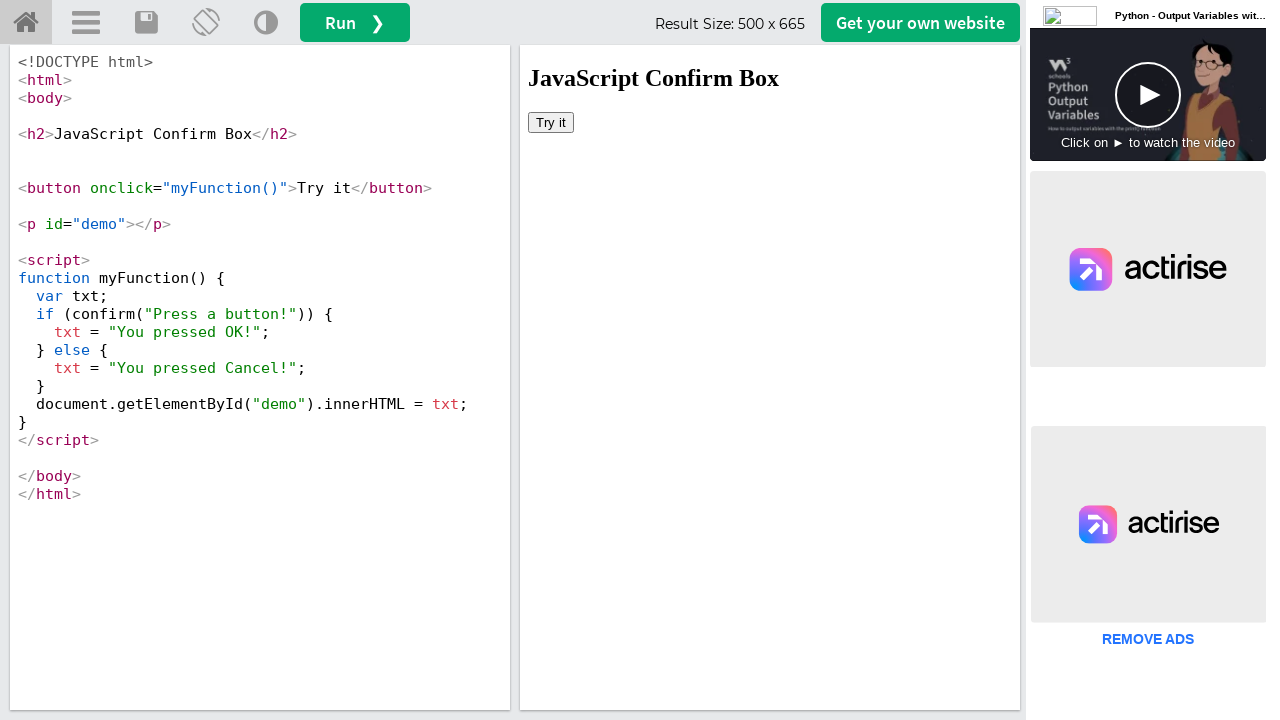

Clicked the 'Try it' button to trigger confirm dialog at (551, 122) on #iframeResult >> internal:control=enter-frame >> xpath=//*[text()='Try it']
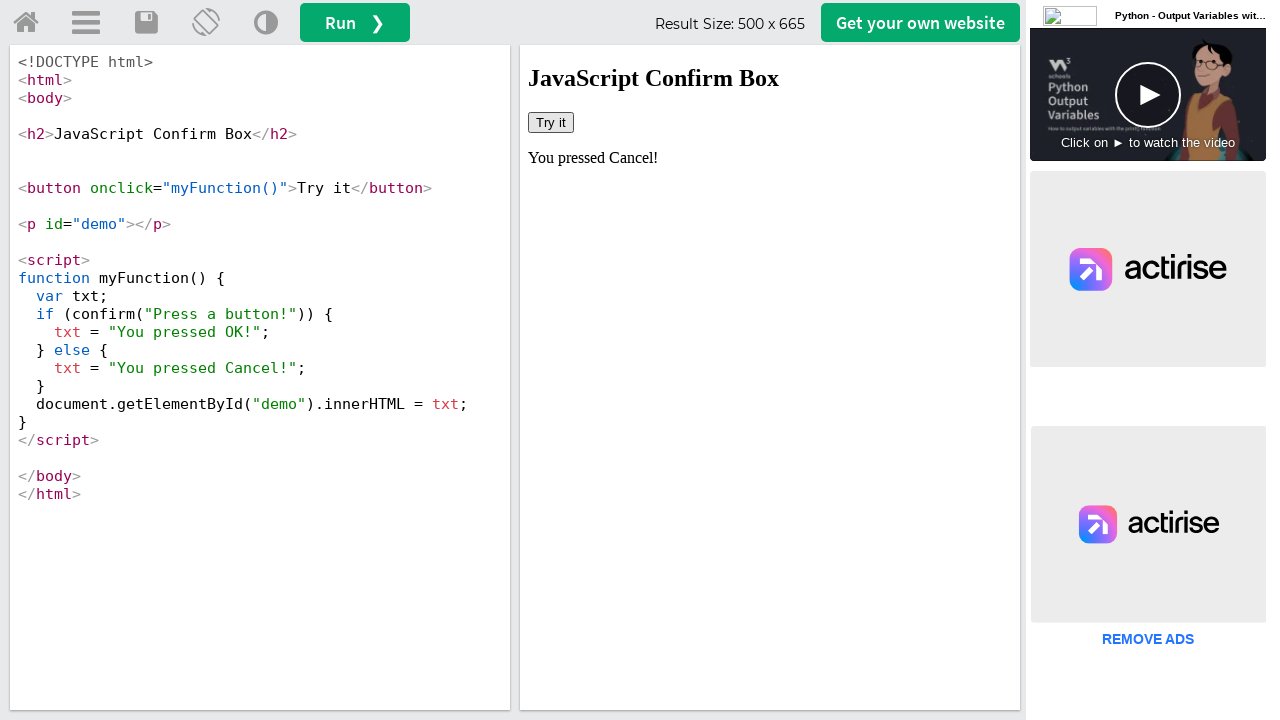

Set up dialog handler to accept confirm alerts
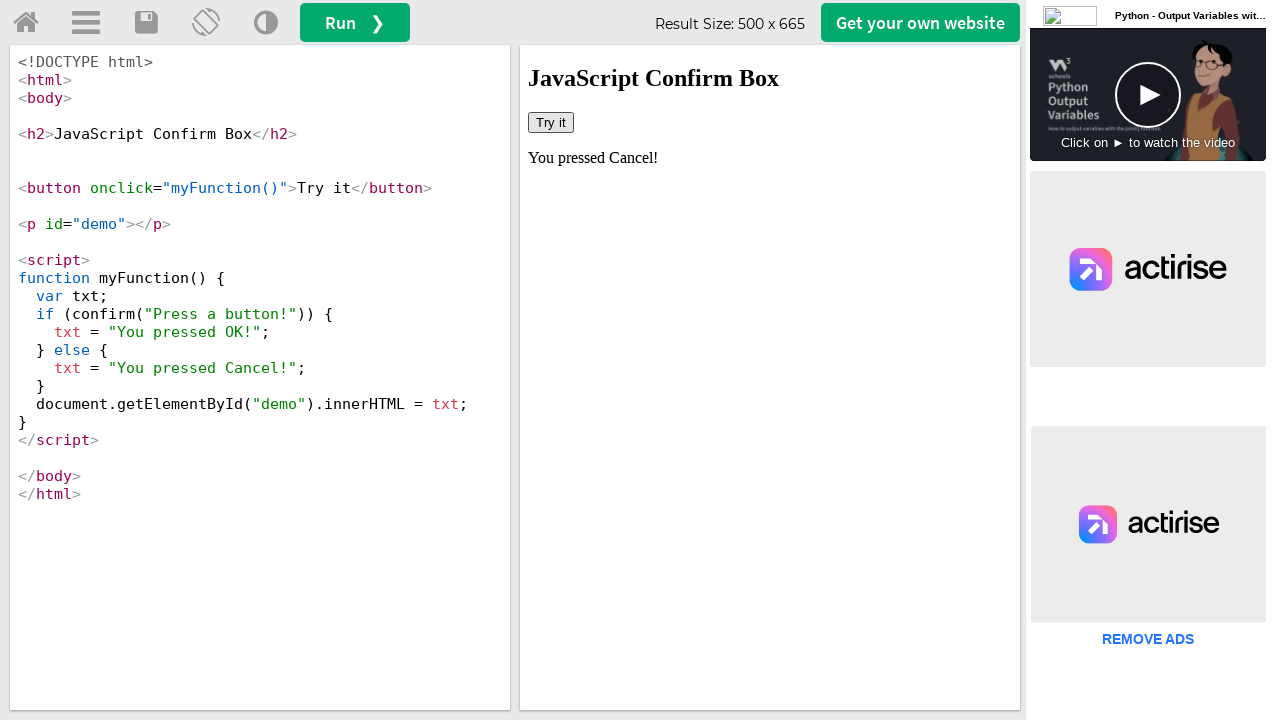

Clicked 'Try it' button again to trigger confirm dialog with handler active at (551, 122) on #iframeResult >> internal:control=enter-frame >> xpath=//*[text()='Try it']
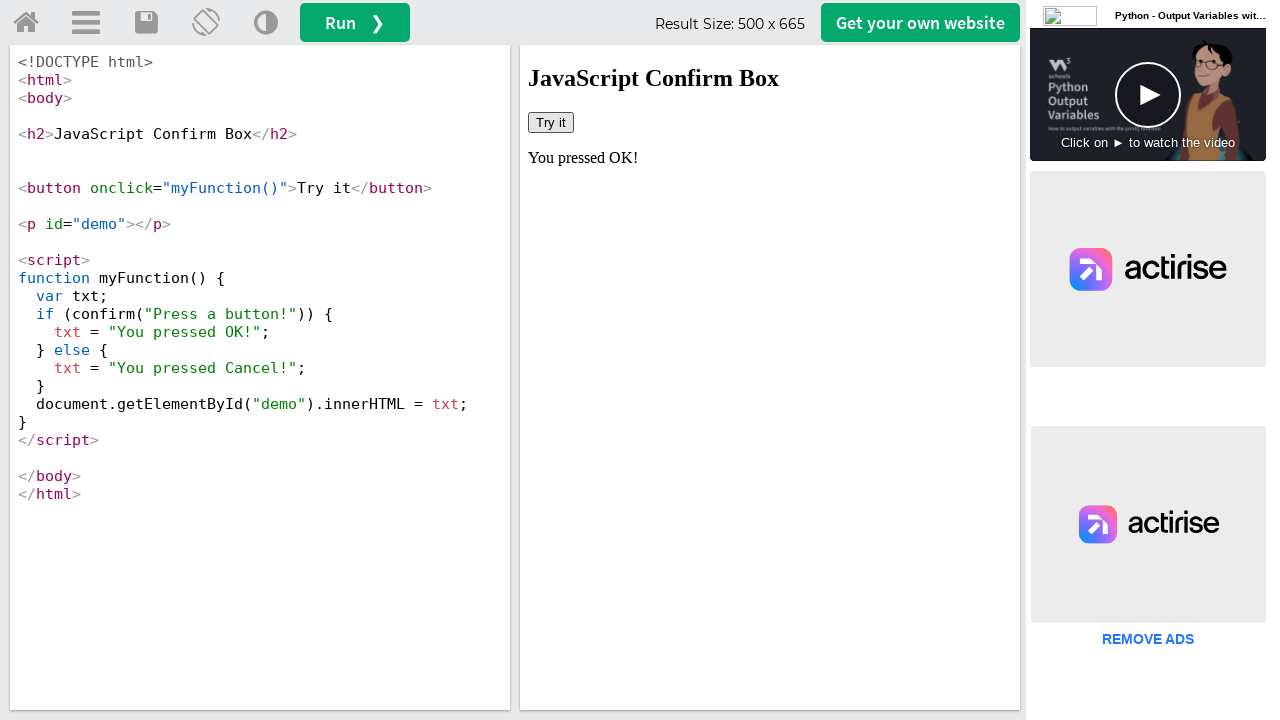

Verified success message 'You pressed OK!' is displayed
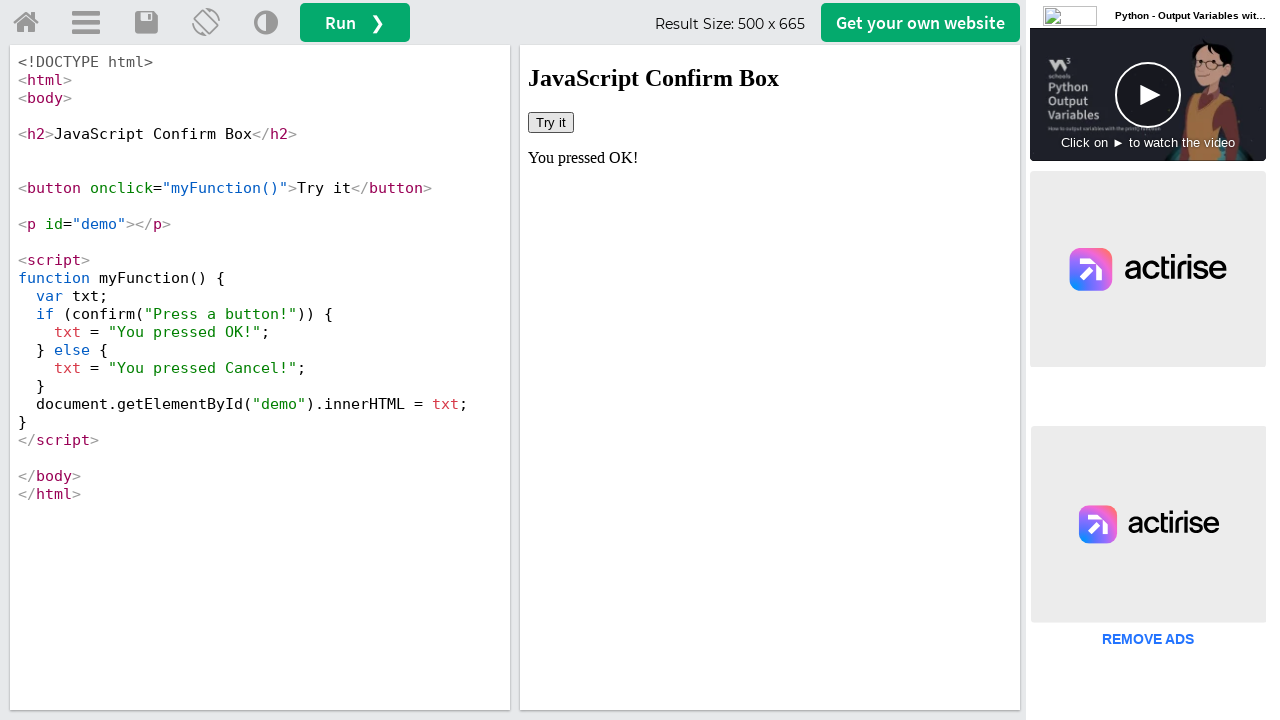

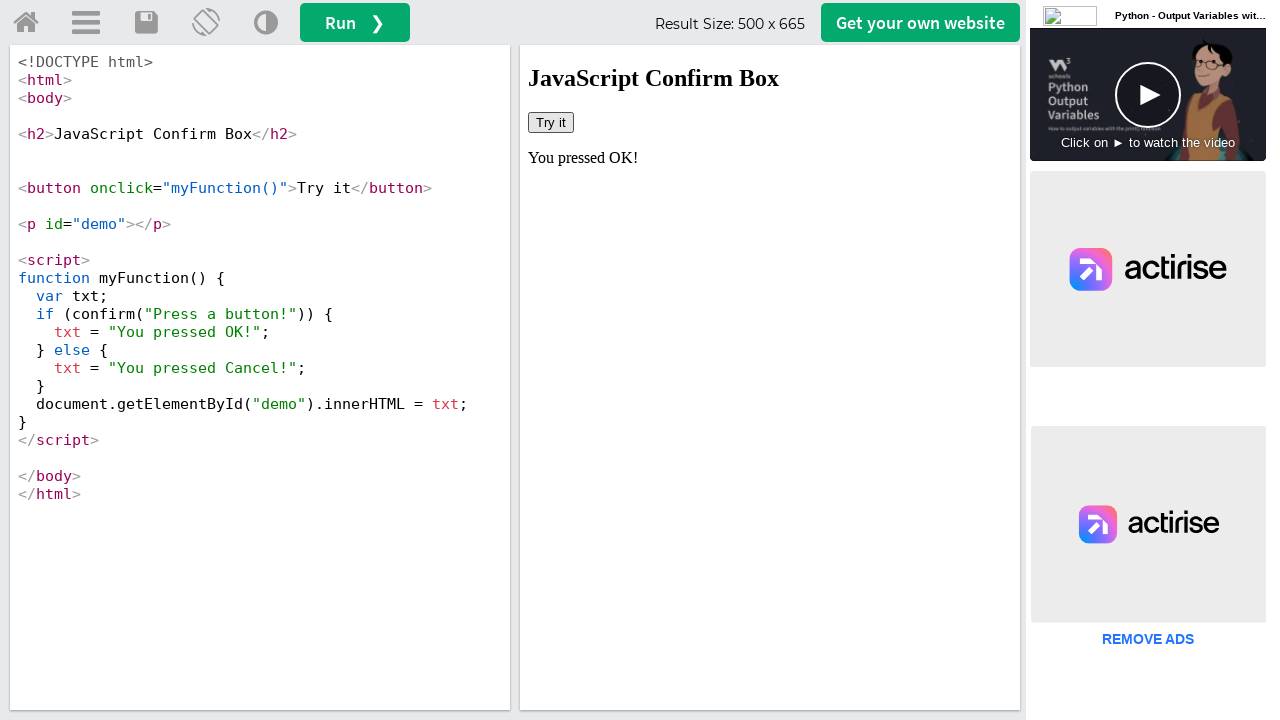